Tests handling of JavaScript confirmation dialogs by clicking a button that triggers a confirm dialog and dismissing it

Starting URL: https://demoqa.com/alerts

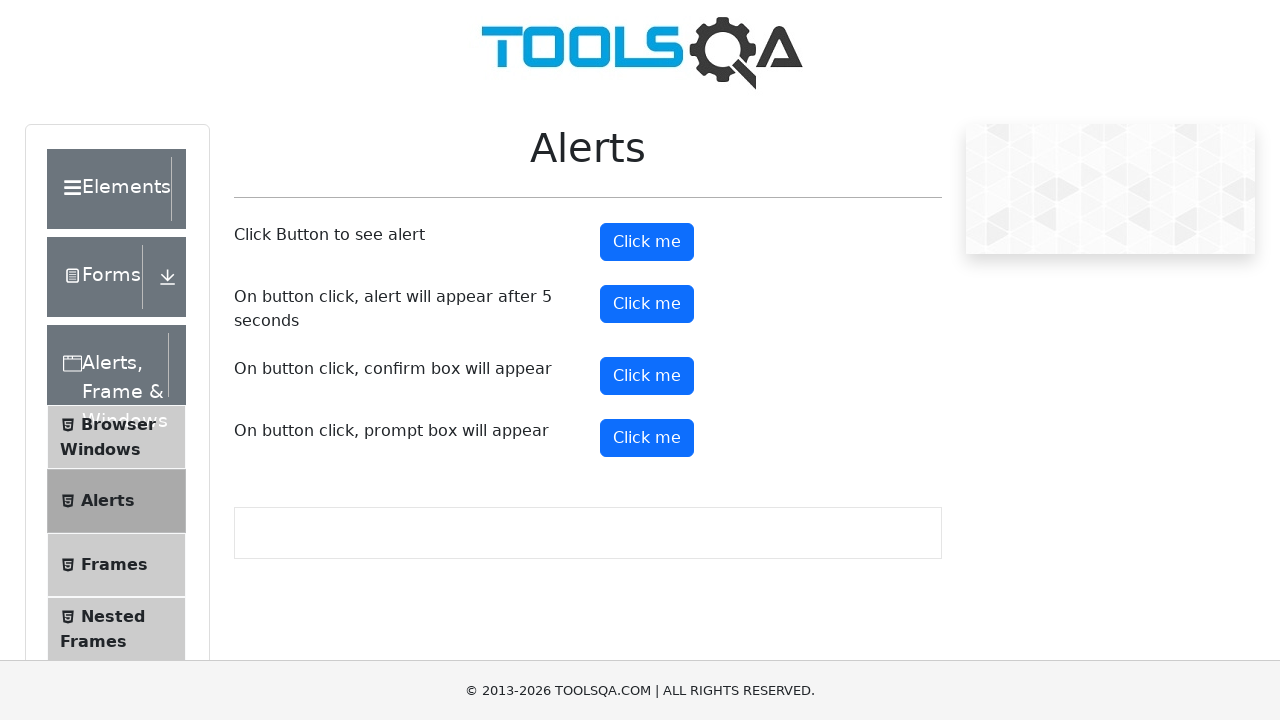

Set up dialog handler to dismiss confirmation dialogs
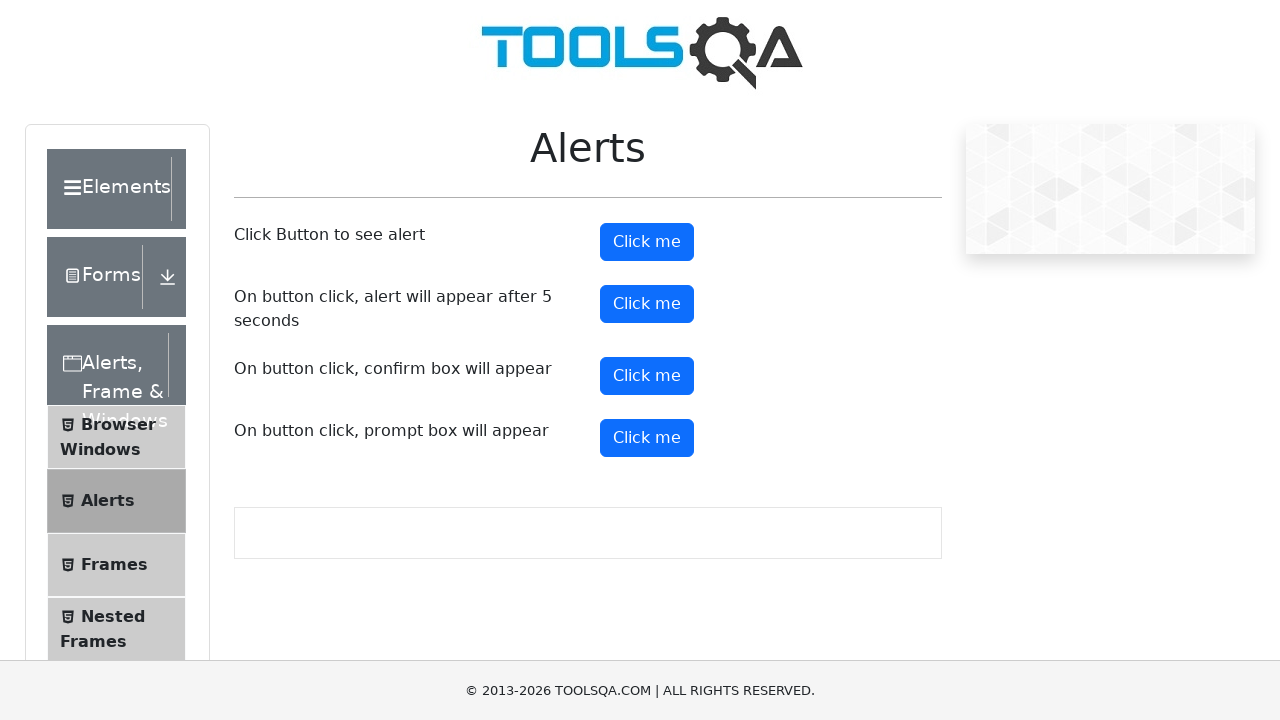

Clicked confirm button to trigger confirmation dialog at (647, 376) on xpath=//button[@id='confirmButton']
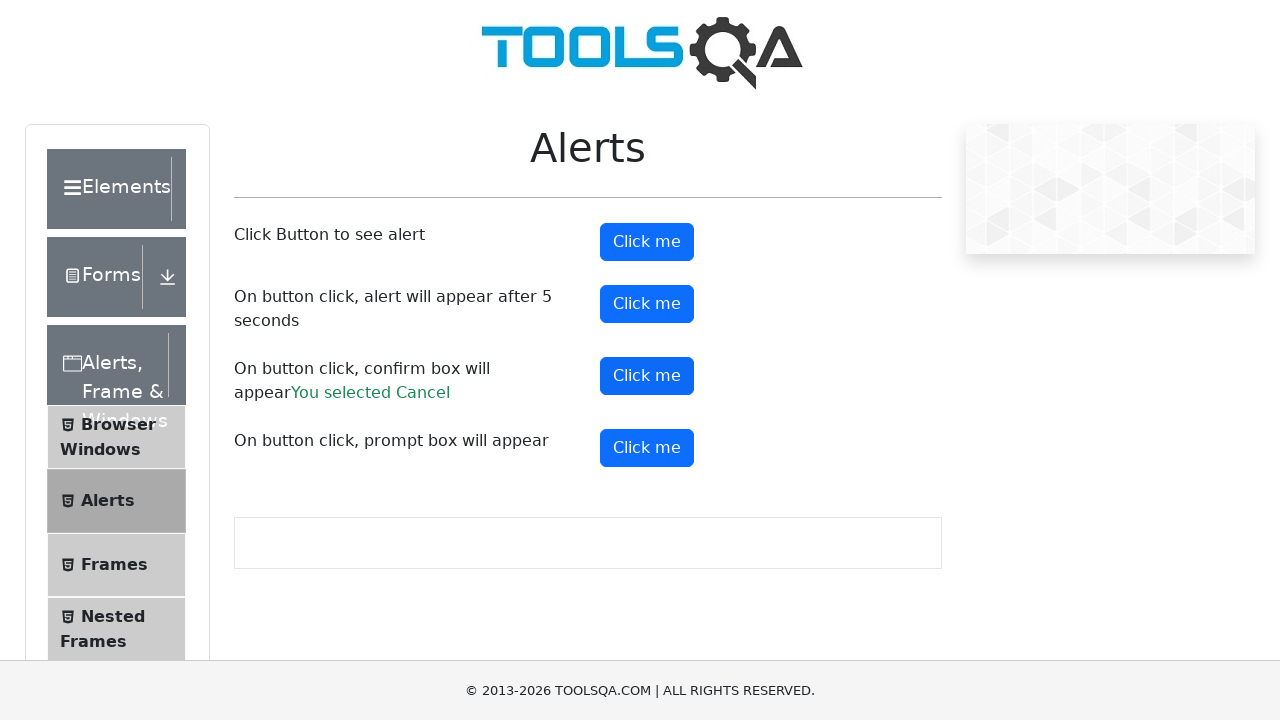

Waited for confirmation dialog to be dismissed
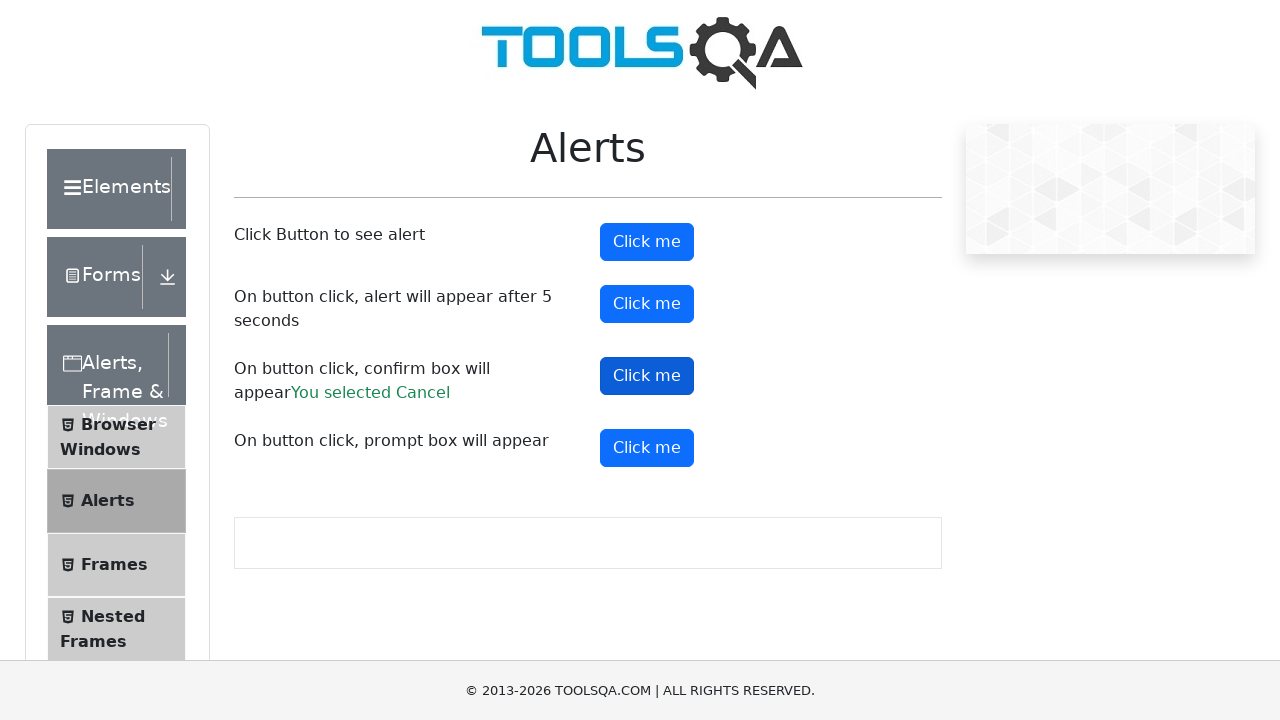

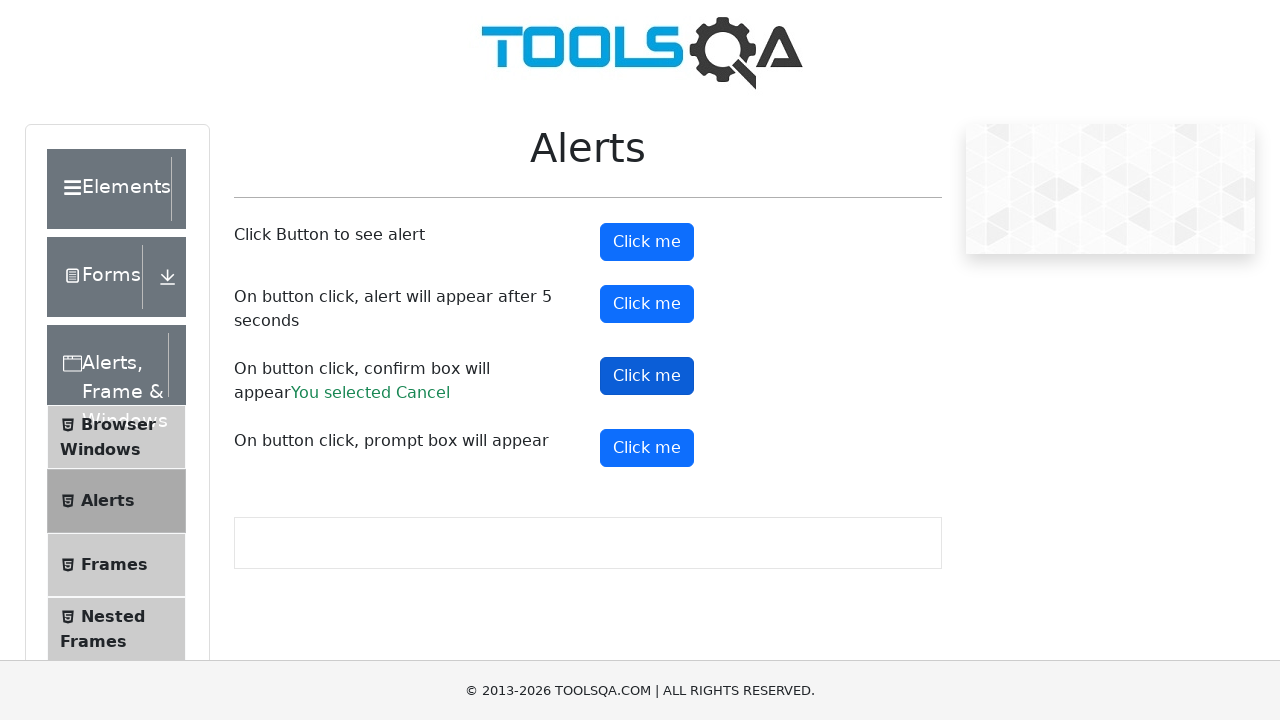